Tests JavaScript alert and confirm dialog box handling by filling a name field, triggering alert popups, and accepting/dismissing them

Starting URL: https://rahulshettyacademy.com/AutomationPractice/

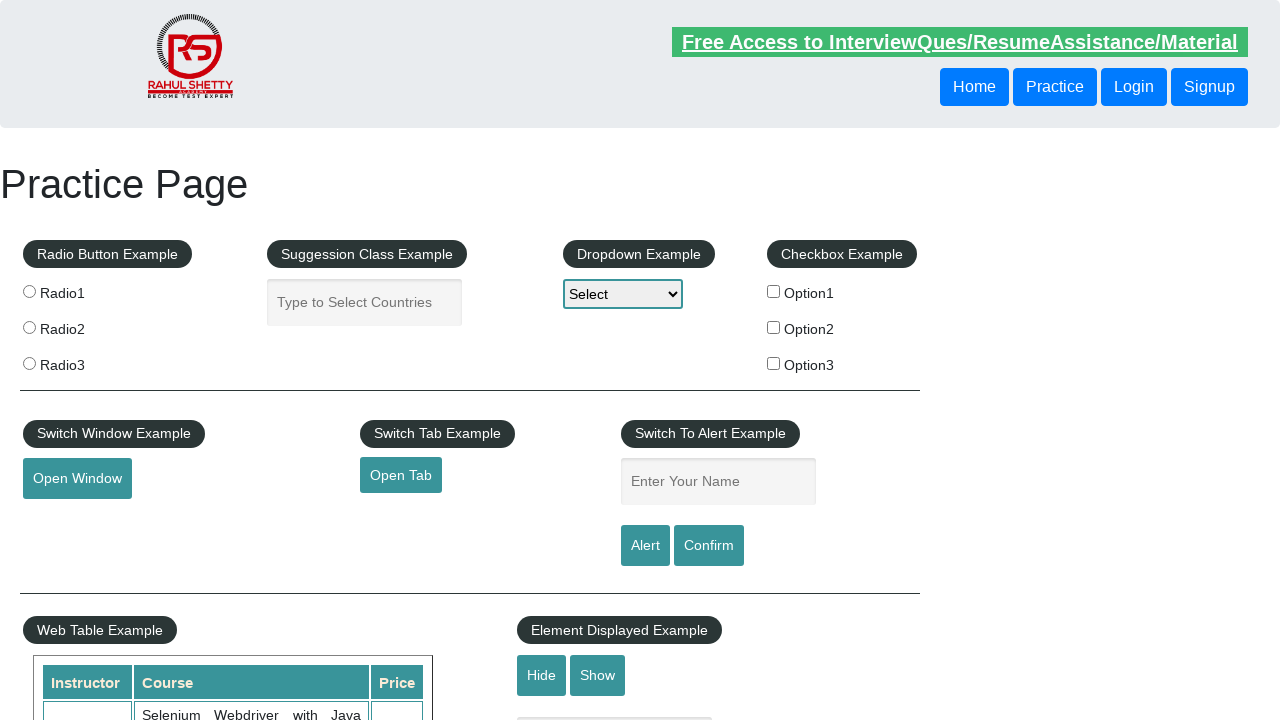

Filled name field with 'ABC' on #name
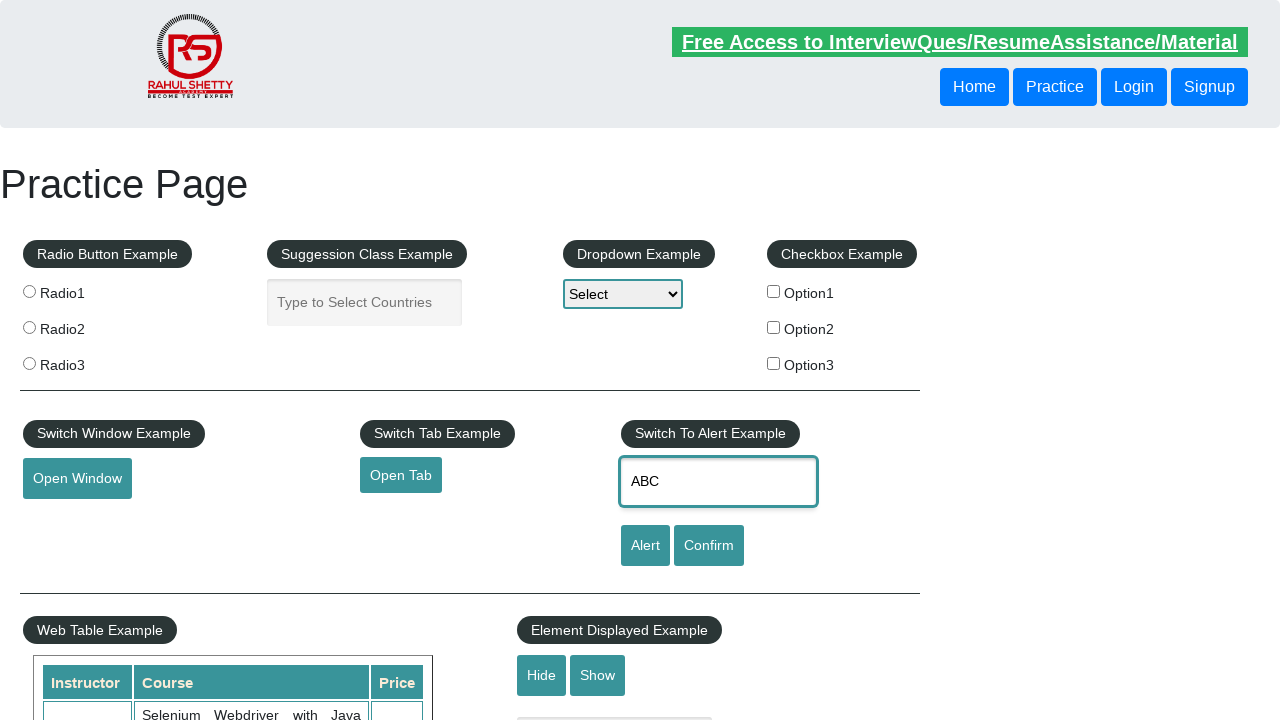

Clicked alert button to trigger alert popup at (645, 546) on #alertbtn
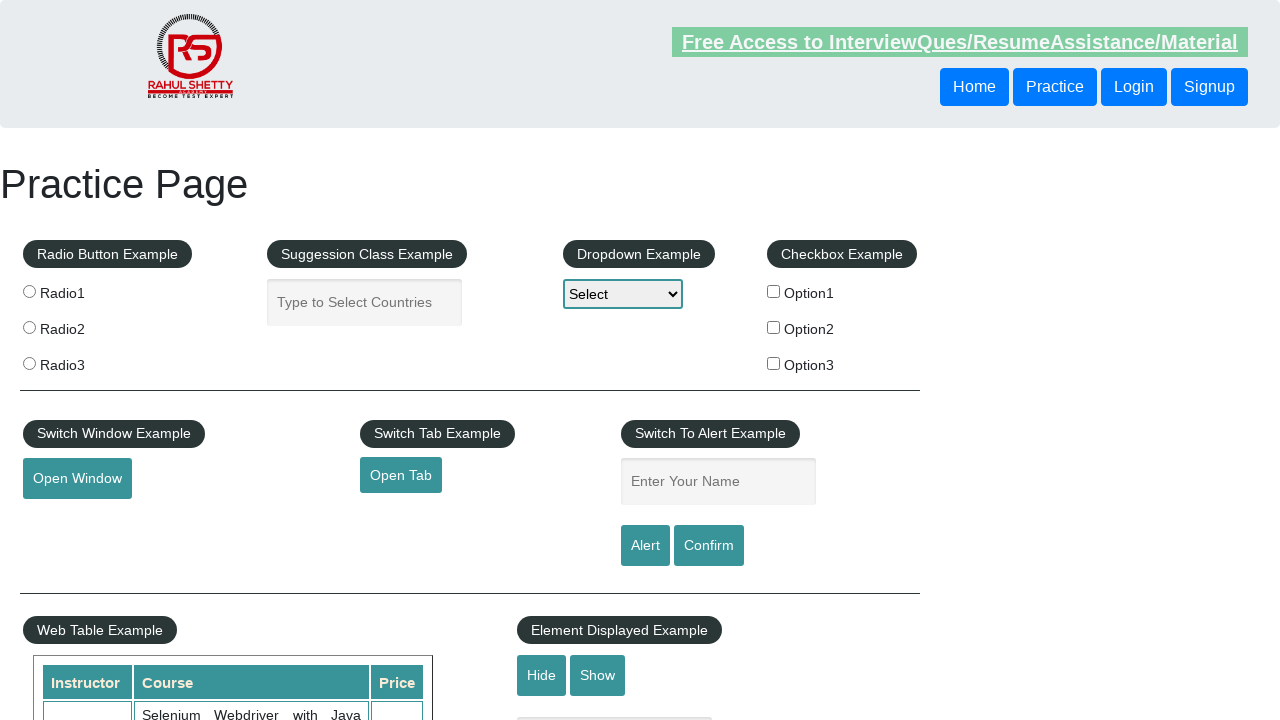

Set up dialog handler to accept alert
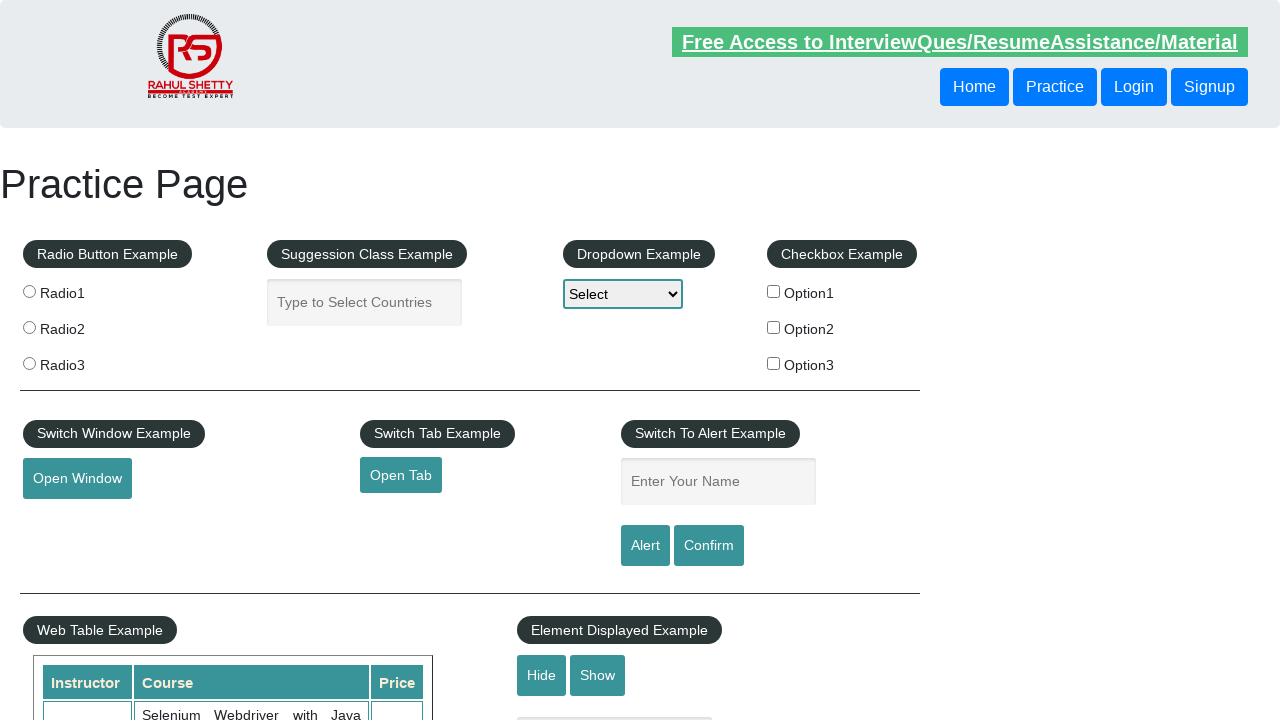

Set up dialog handler to dismiss confirm dialog
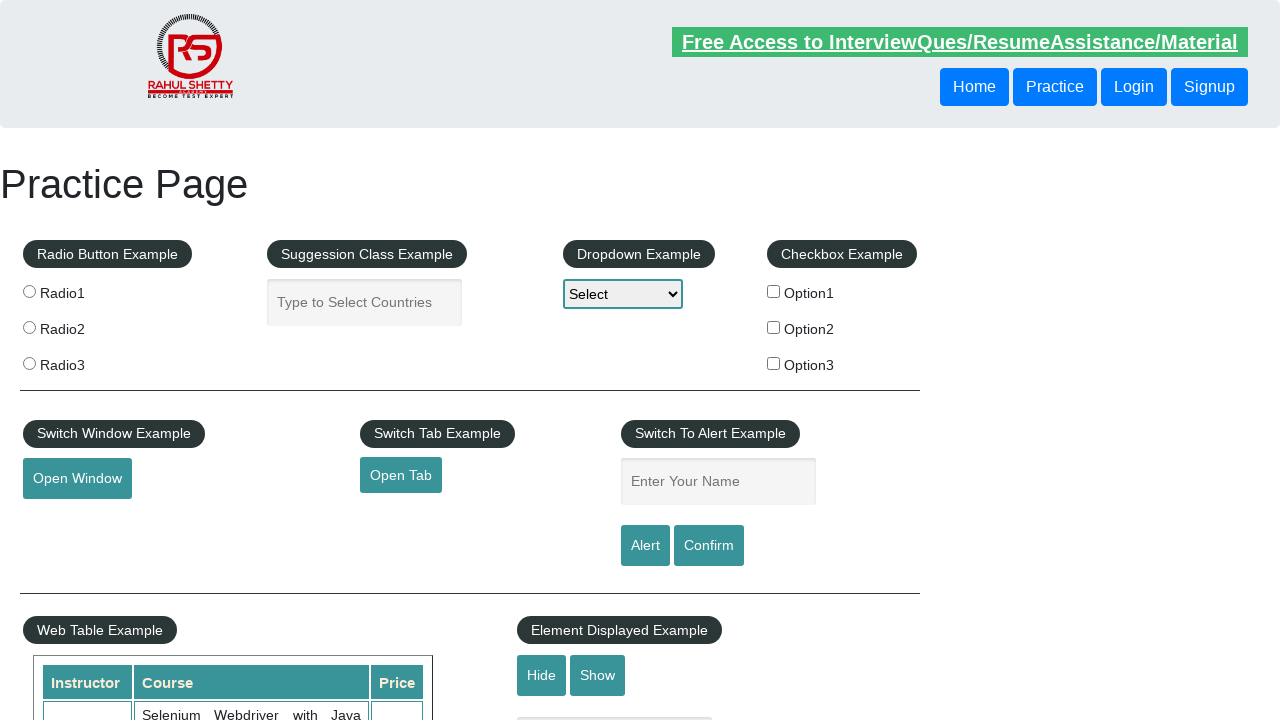

Clicked confirm button to trigger confirm popup at (709, 546) on #confirmbtn
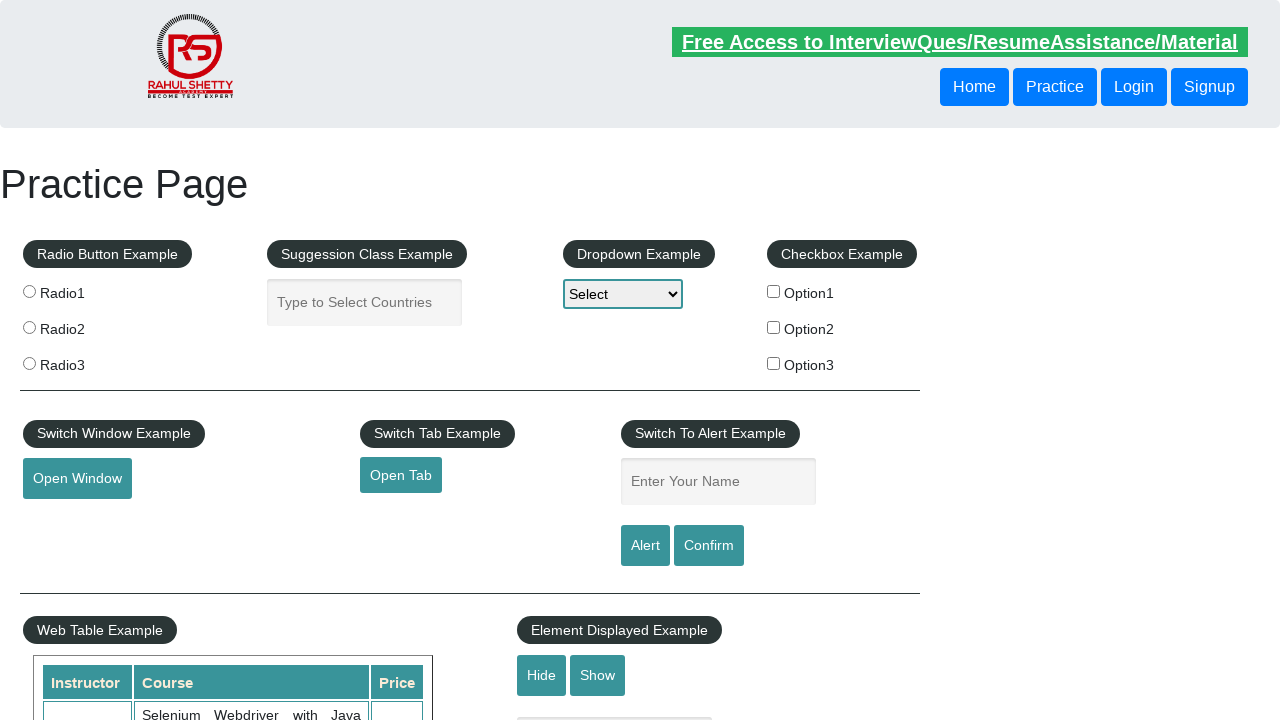

Waited 500ms for dialog handling to complete
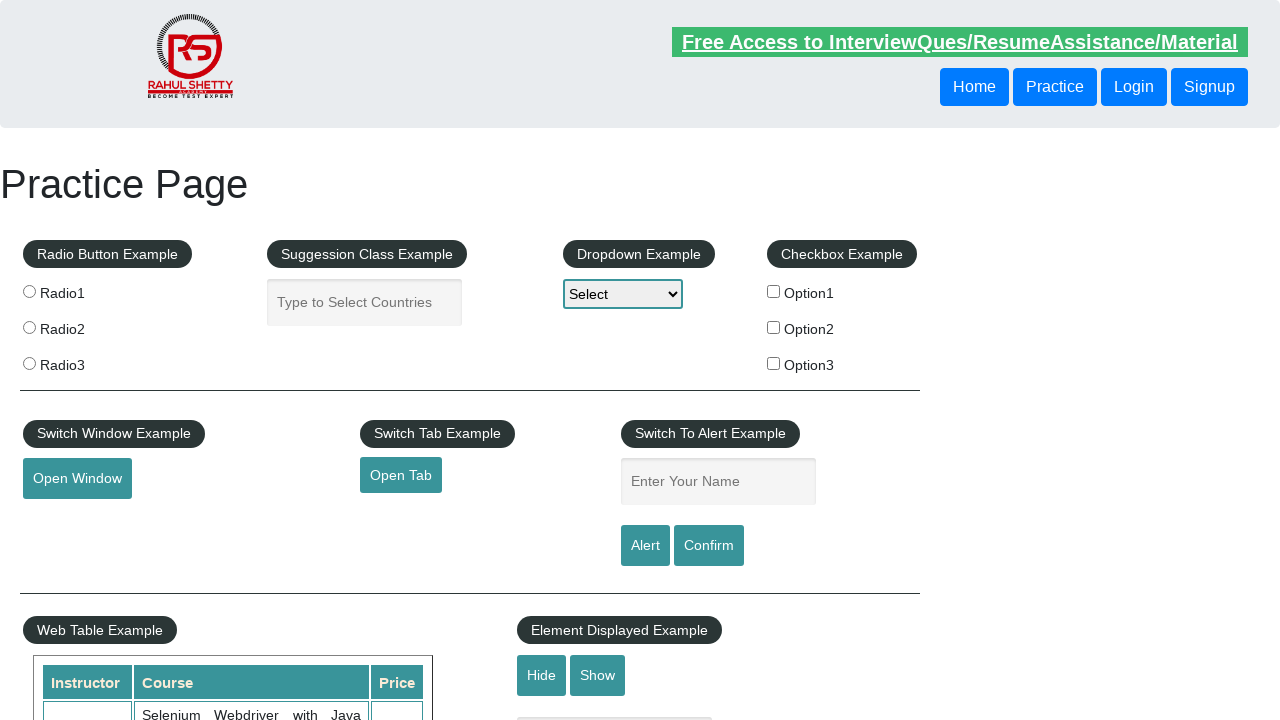

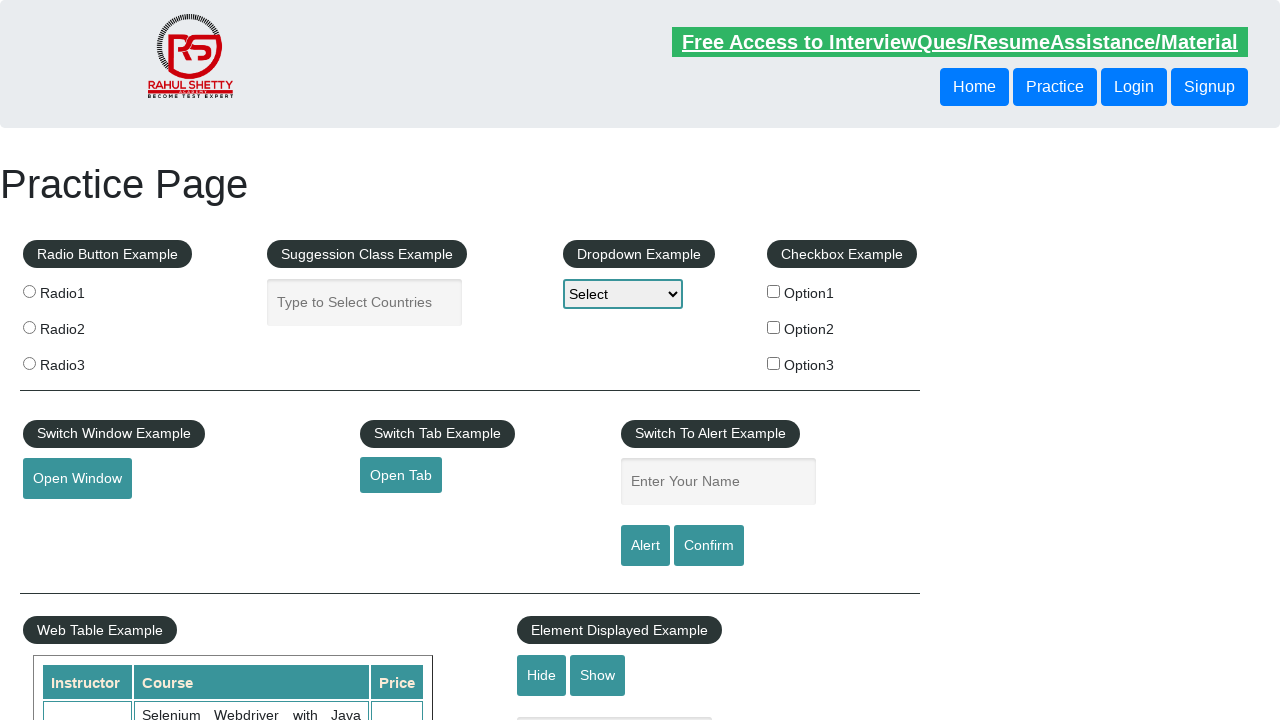